Tests dynamic controls page by verifying a textbox is initially disabled, clicking the Enable button, waiting for it to become enabled, and verifying the success message and enabled state.

Starting URL: https://the-internet.herokuapp.com/dynamic_controls

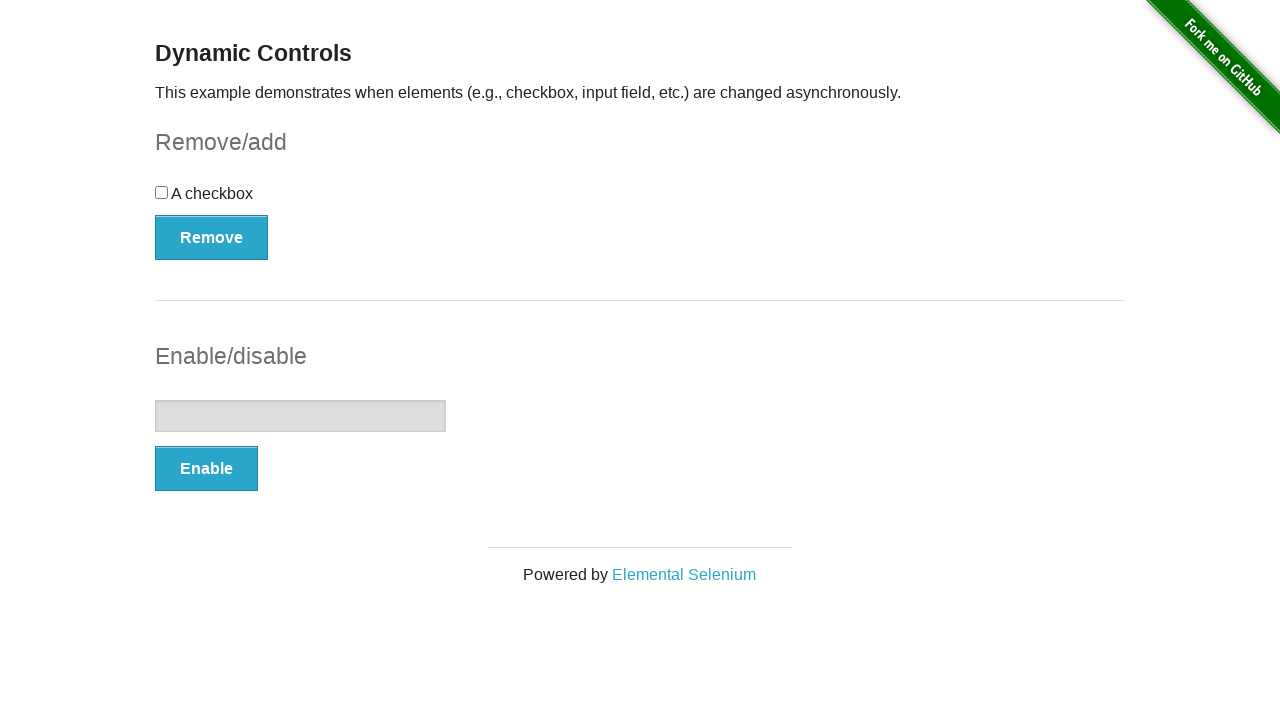

Located textbox element
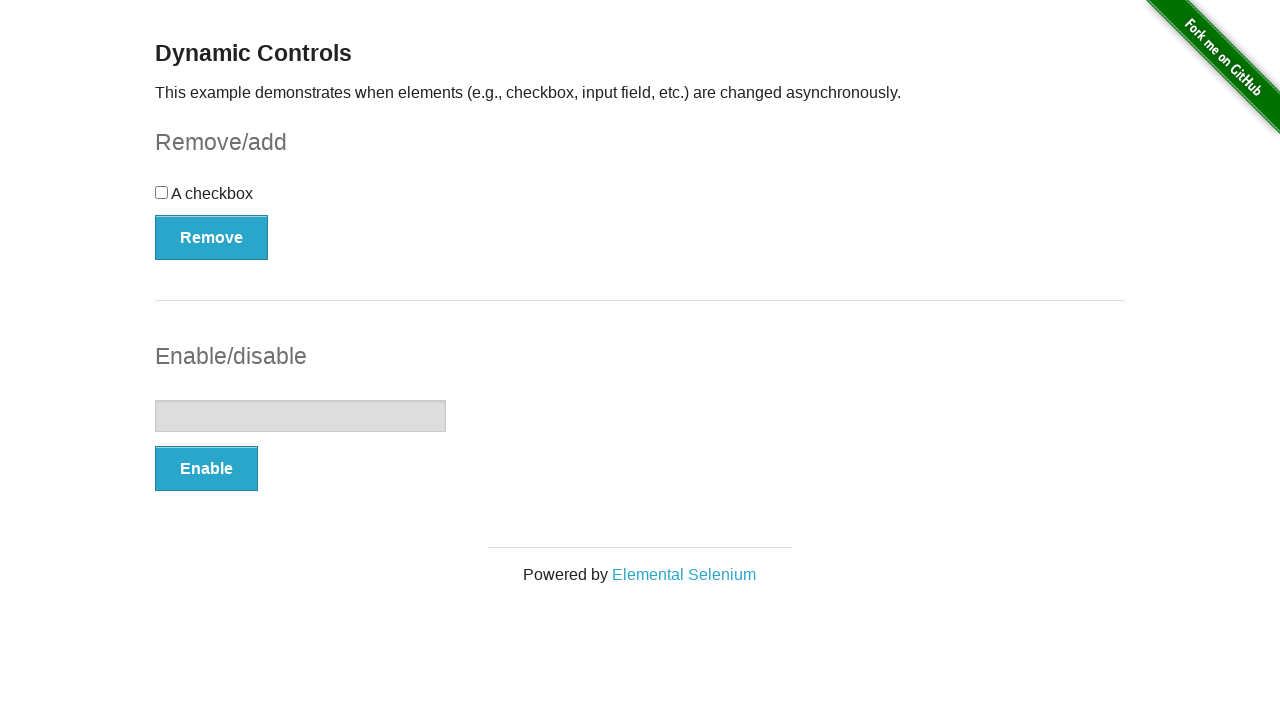

Verified textbox is initially disabled
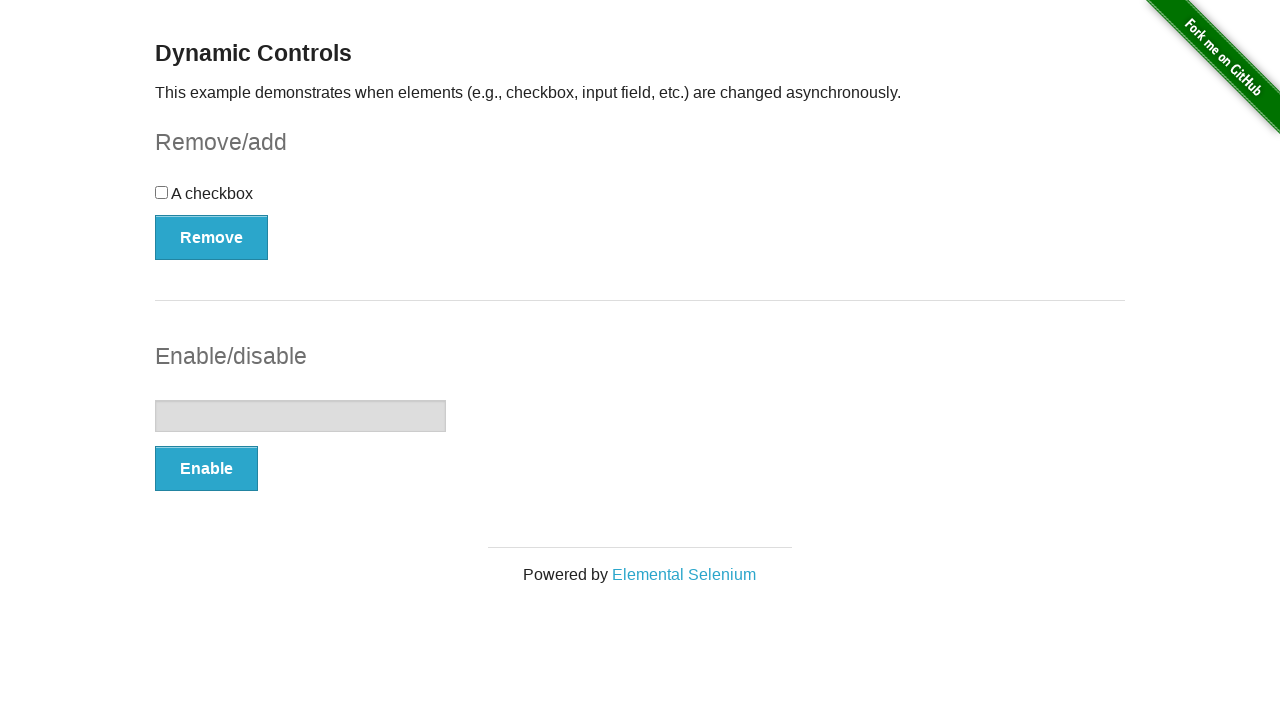

Clicked the Enable button at (206, 469) on button[onclick='swapInput()']
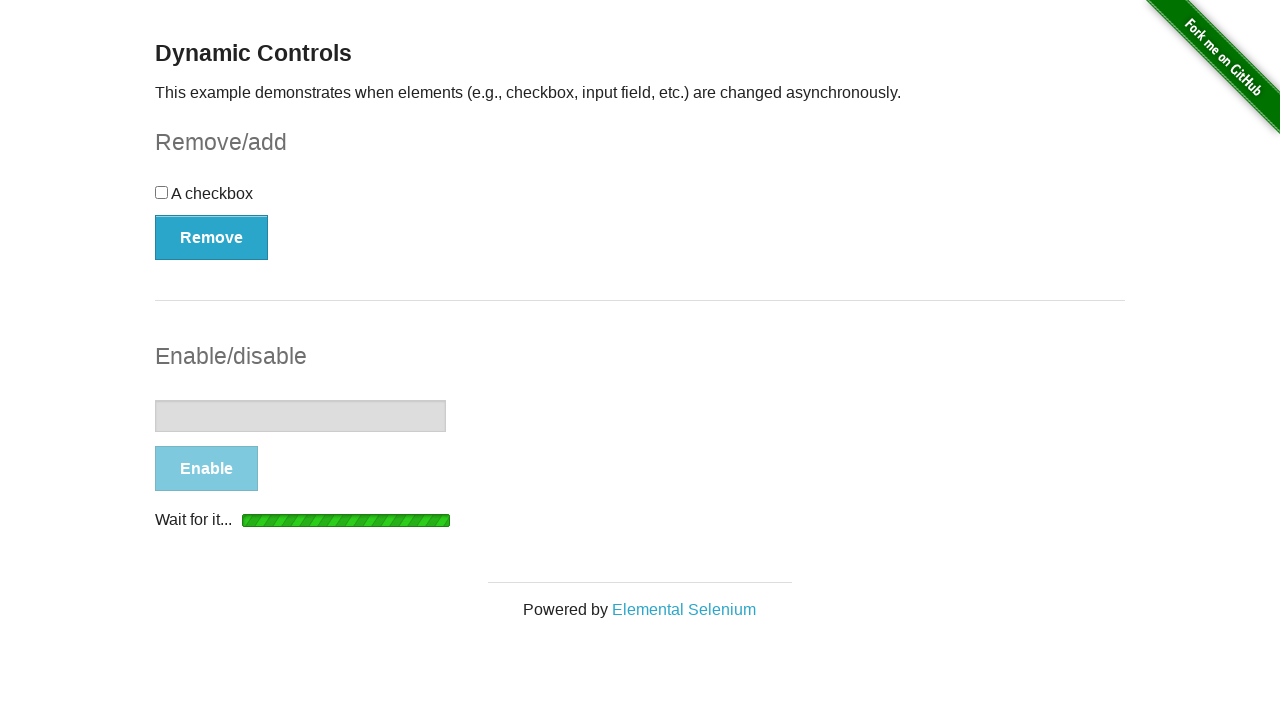

Waited for textbox to become enabled
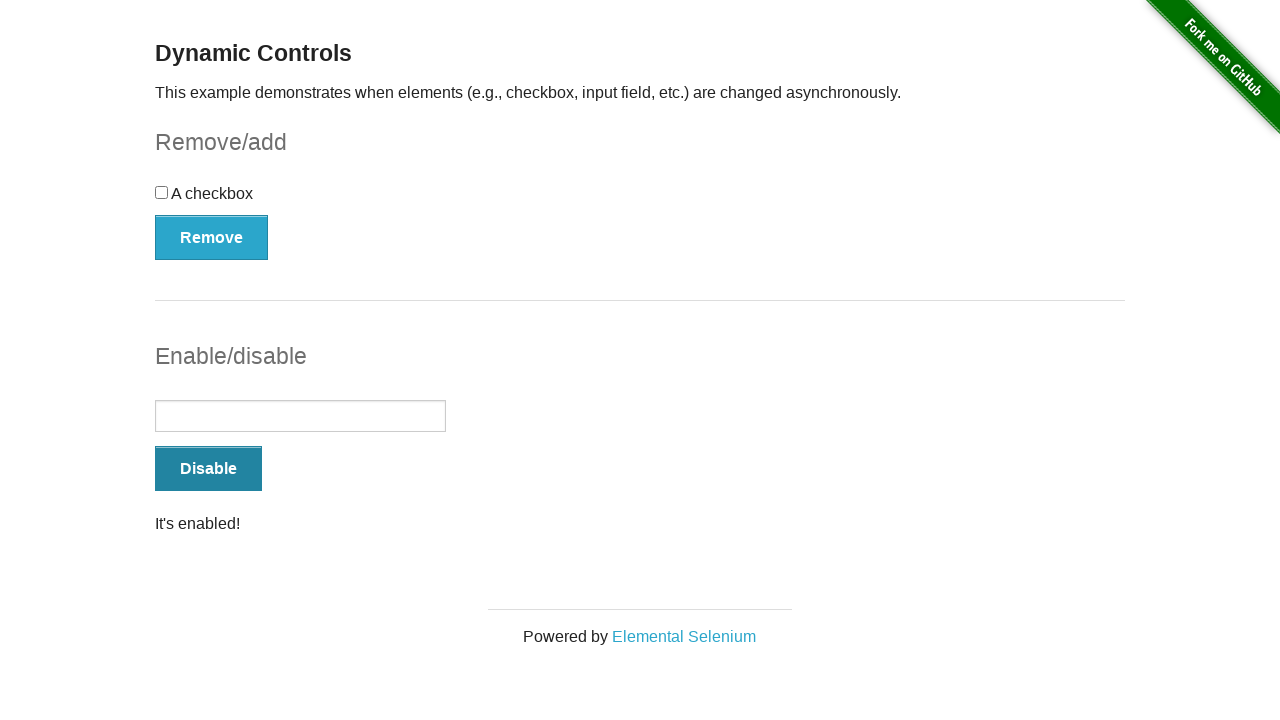

Located success message element
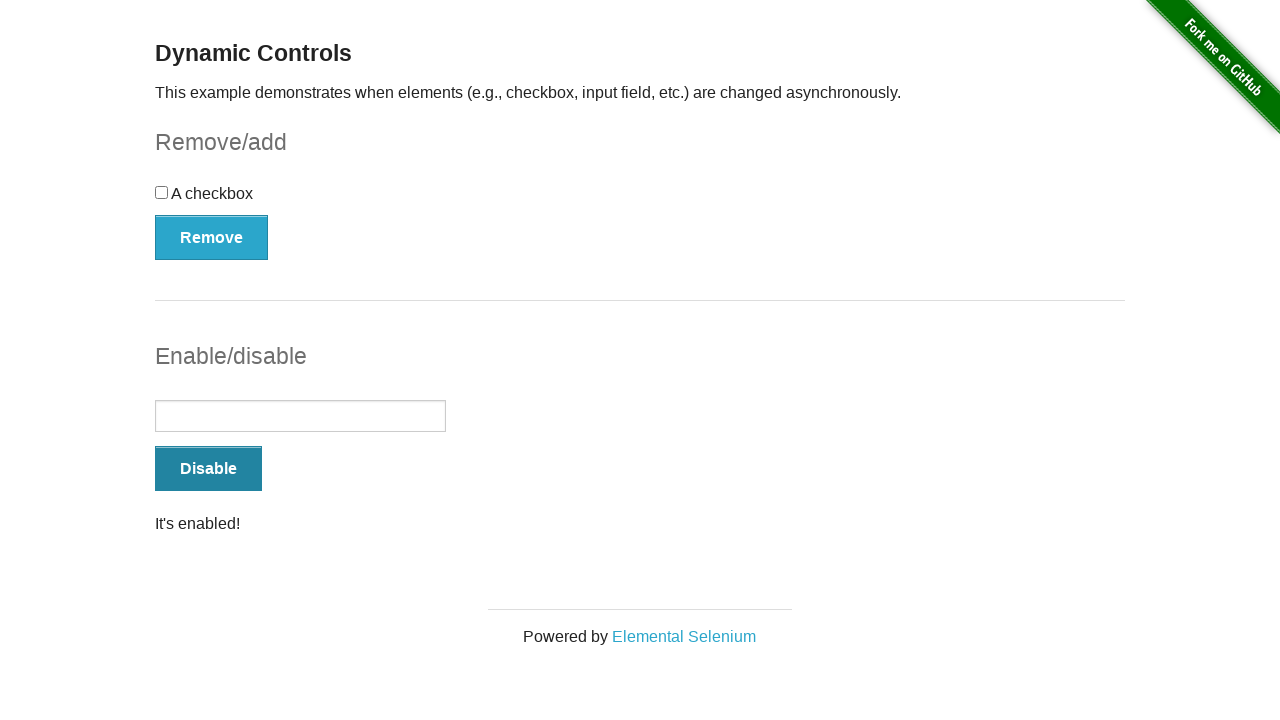

Verified success message is visible
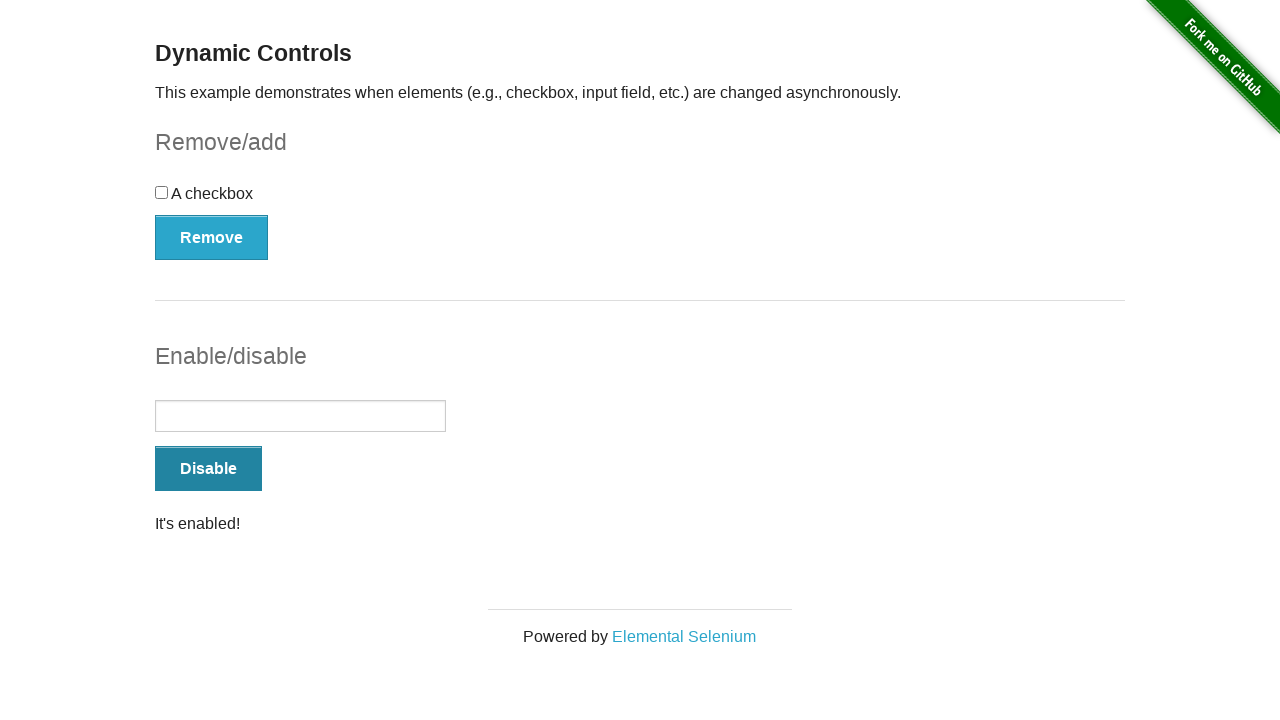

Verified textbox is now enabled
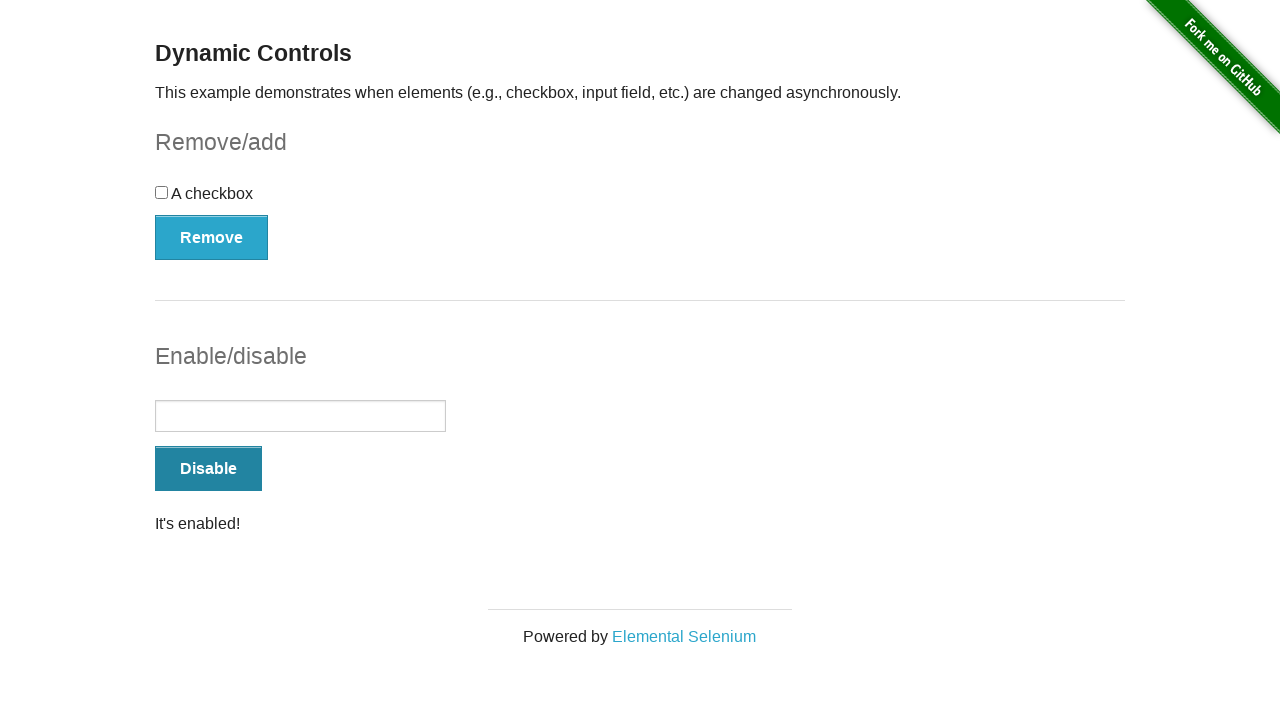

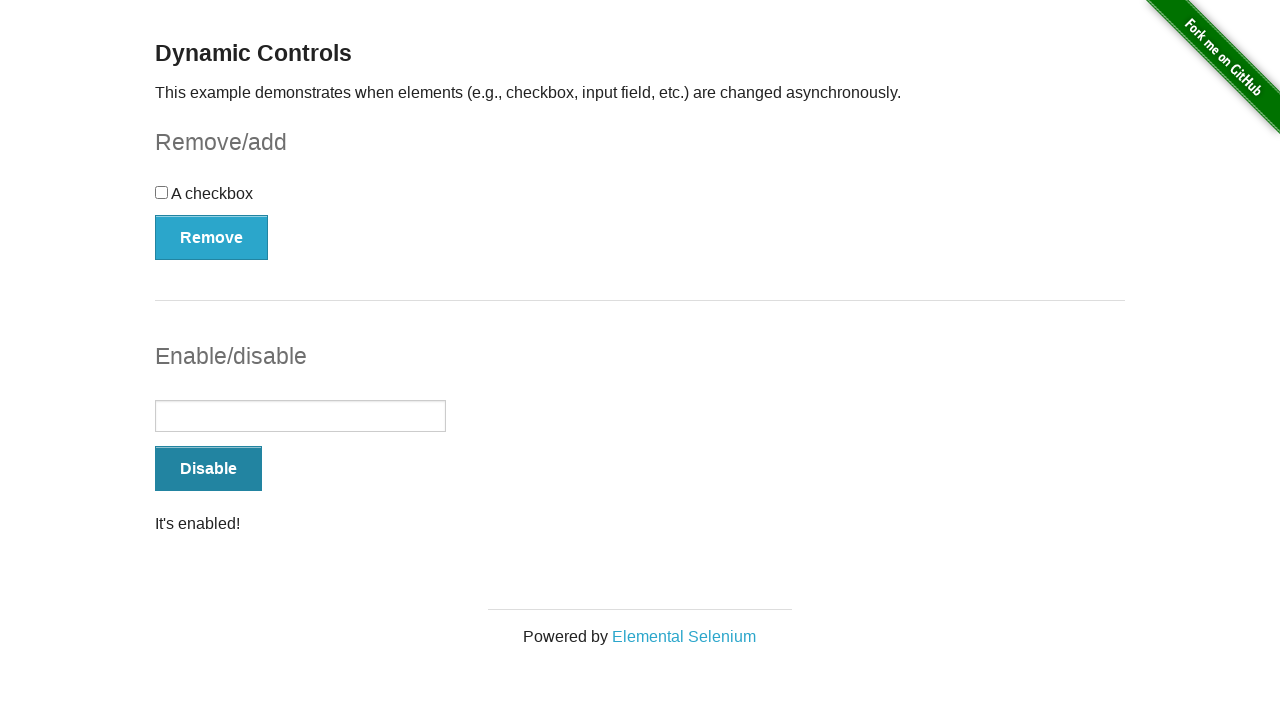